Tests the Drag & Drop Sliders functionality by dragging a range slider from its initial value to a target value of 95

Starting URL: https://www.lambdatest.com/selenium-playground

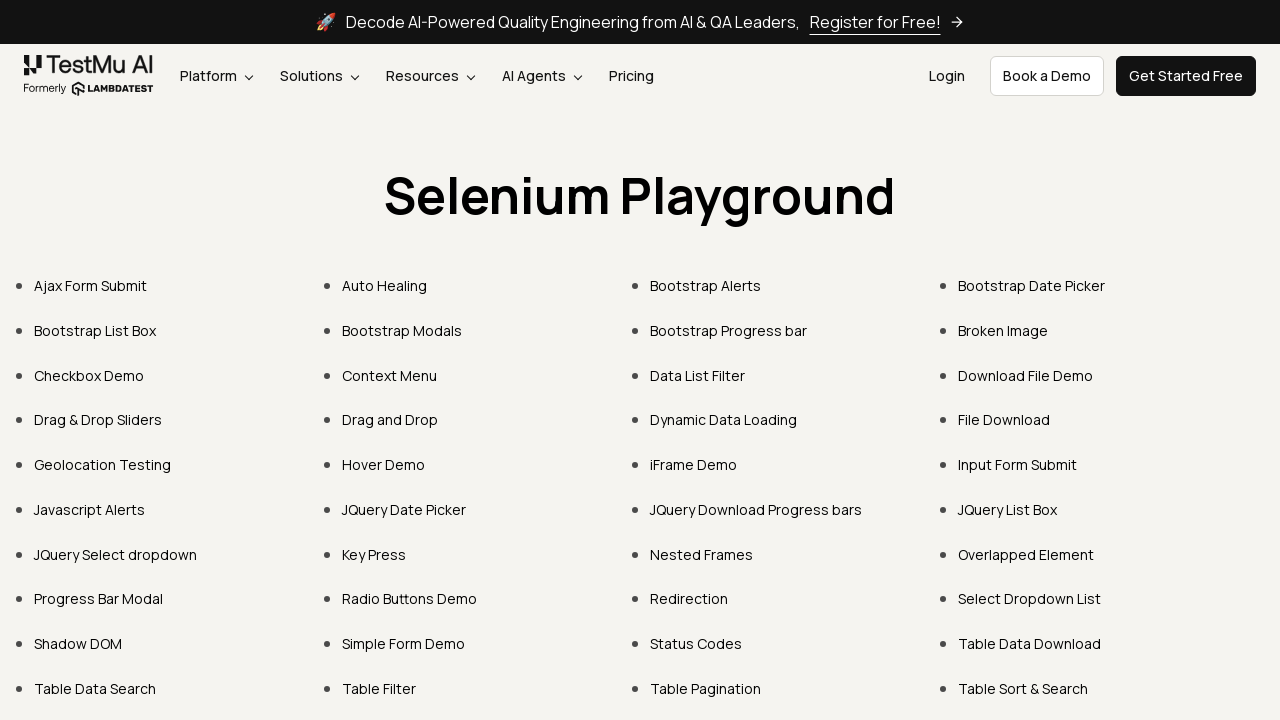

Clicked on 'Drag & Drop Sliders' link at (98, 420) on xpath=//a[normalize-space()='Drag & Drop Sliders']
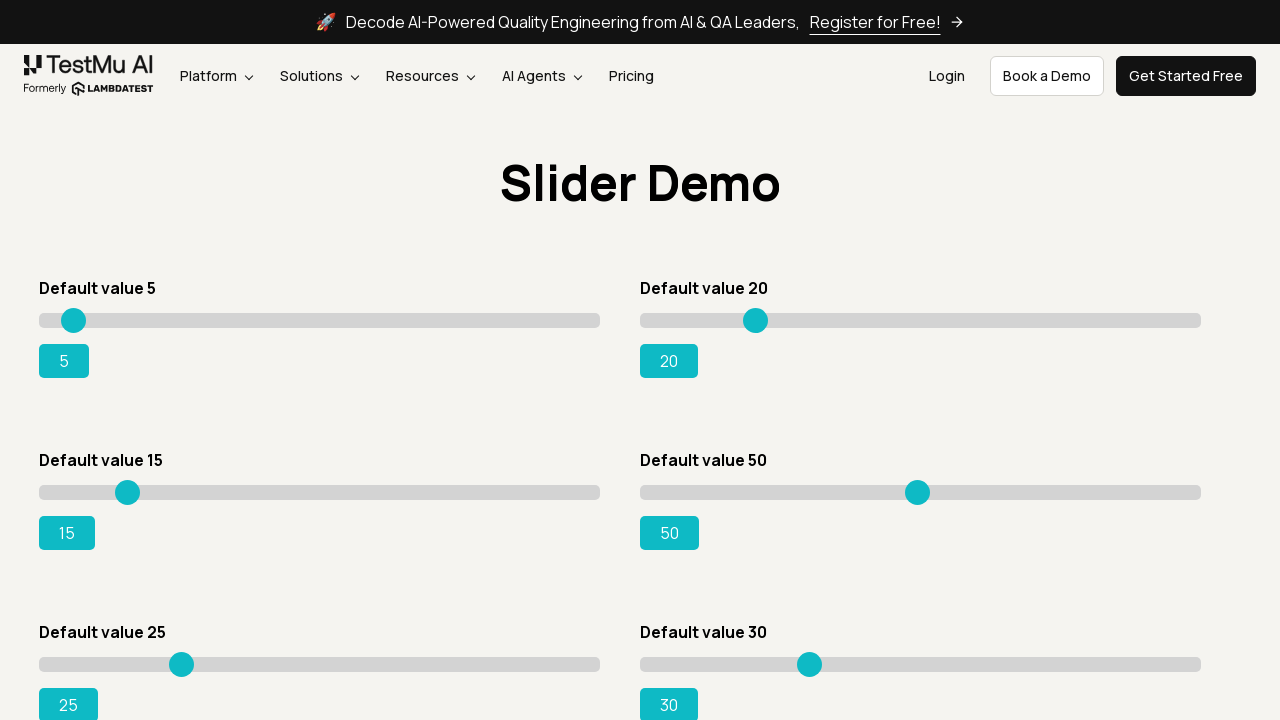

Slider page loaded and initial slider element found
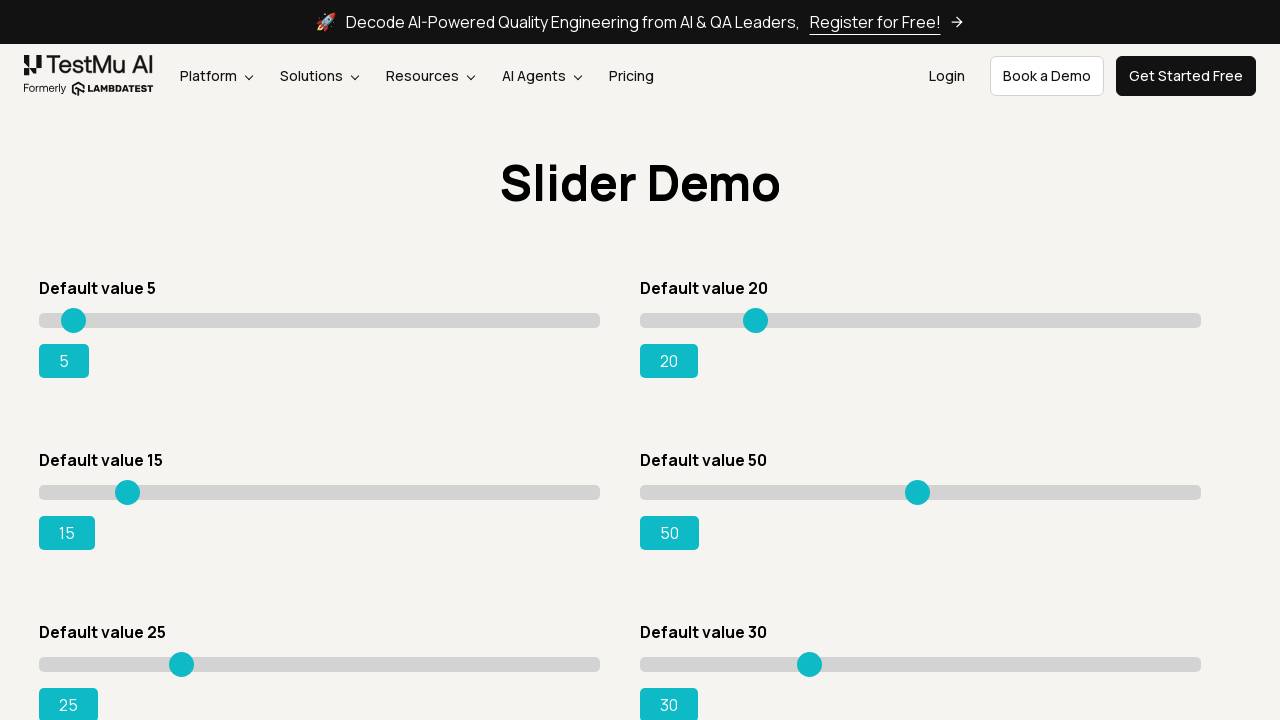

Located range slider with initial value of 15
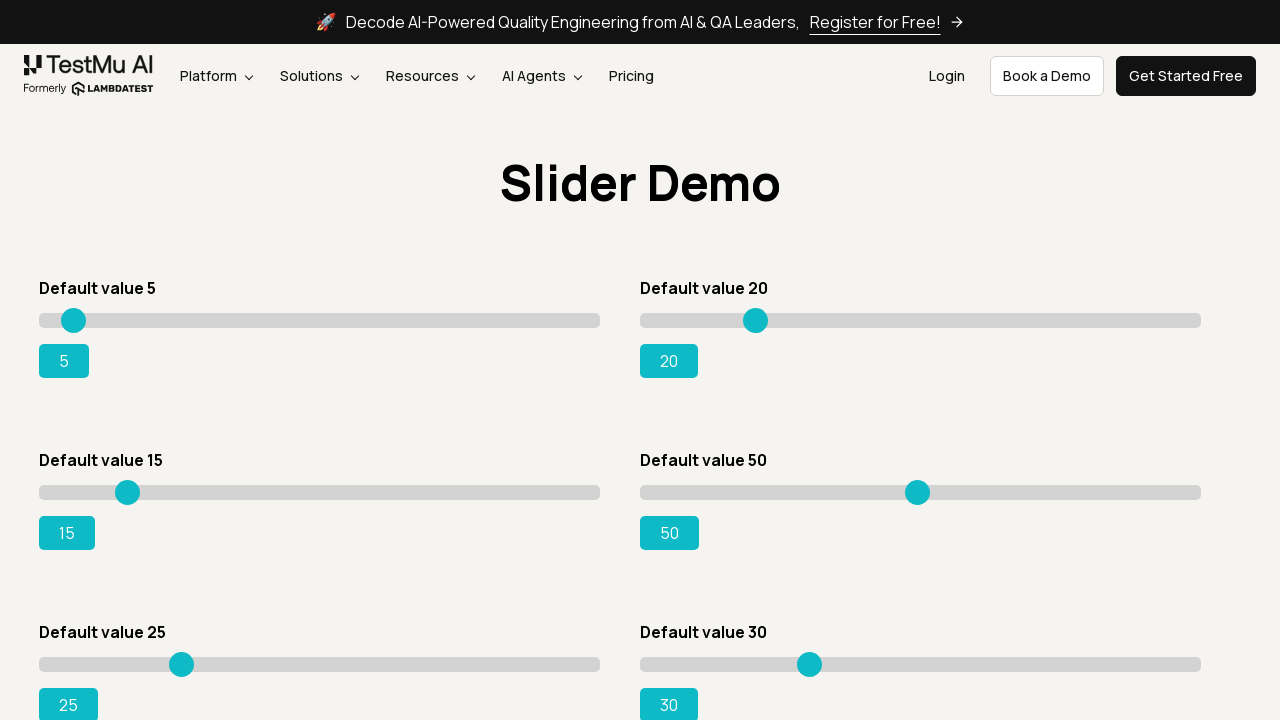

Calculated drag offset: 448.8px (slider width: 561px)
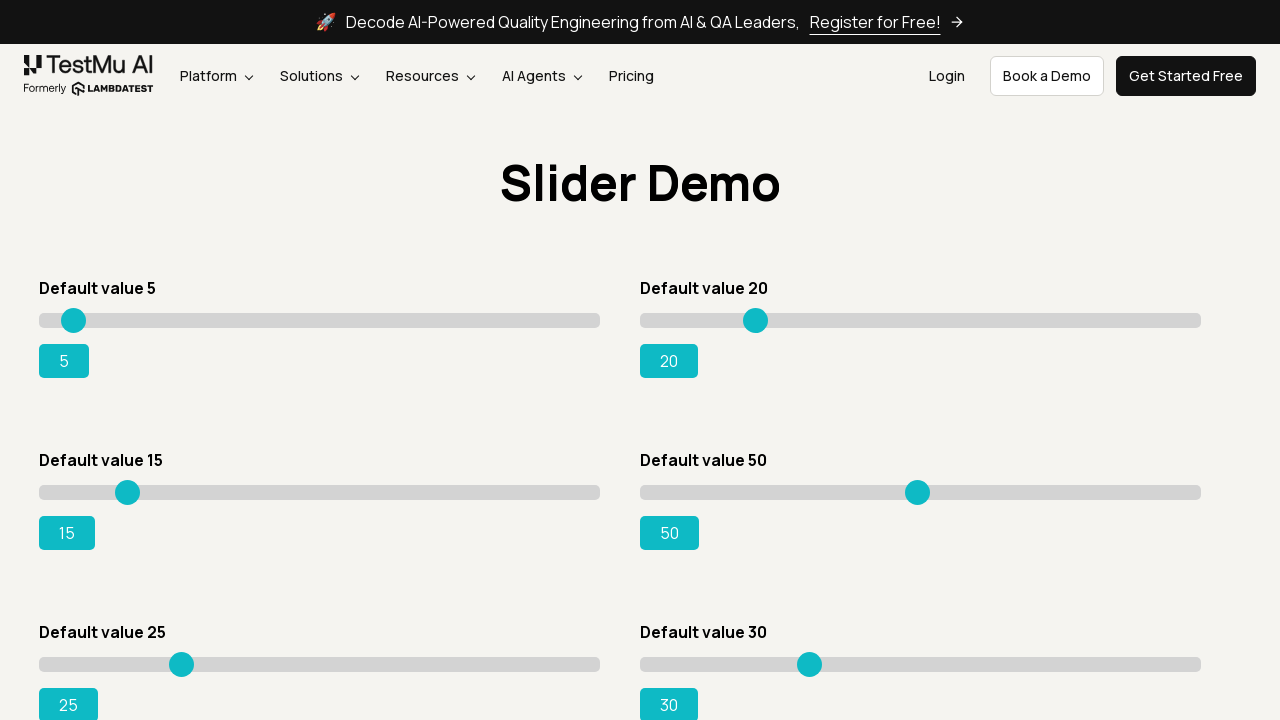

Dragged range slider from value 15 to target value 95 at (553, 485)
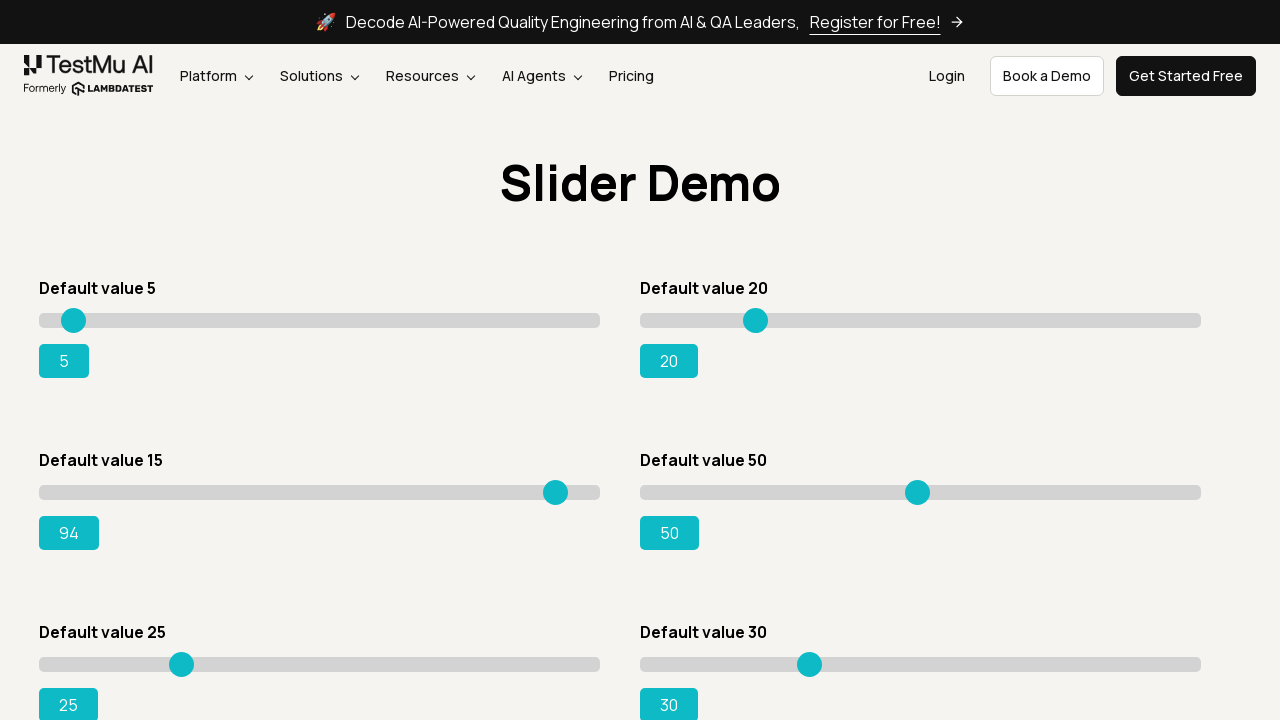

Output element updated with new slider value
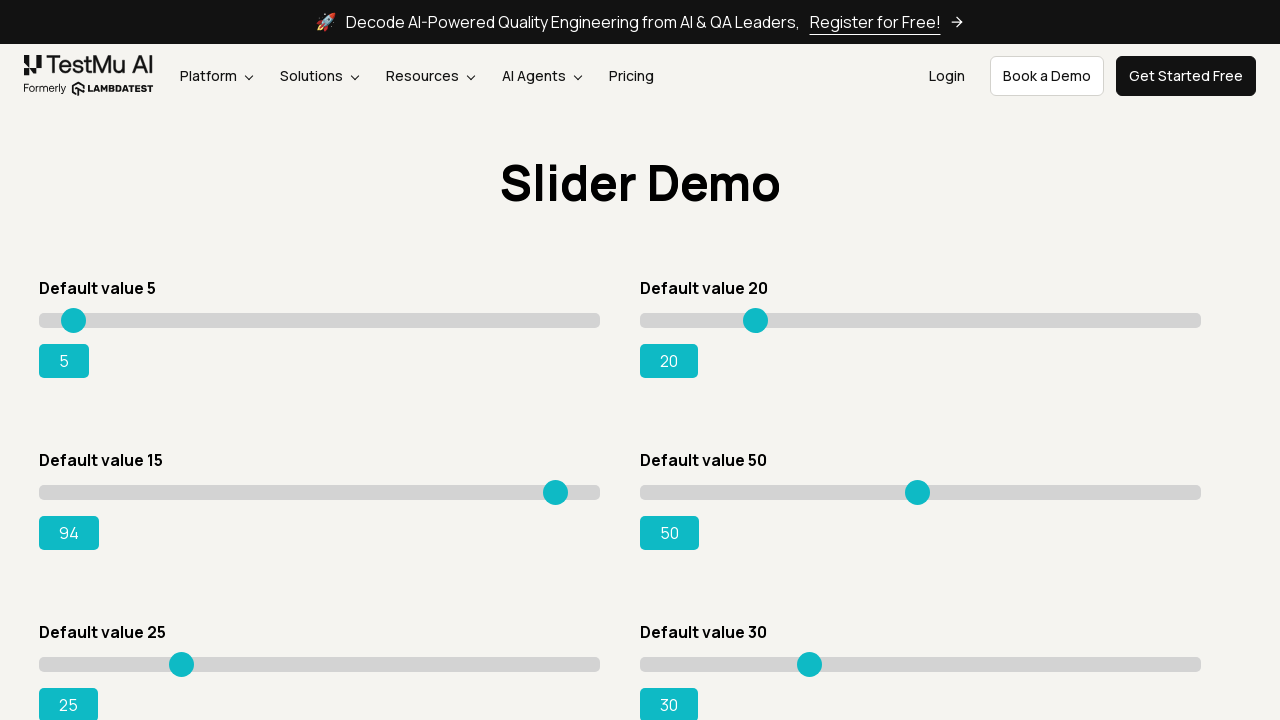

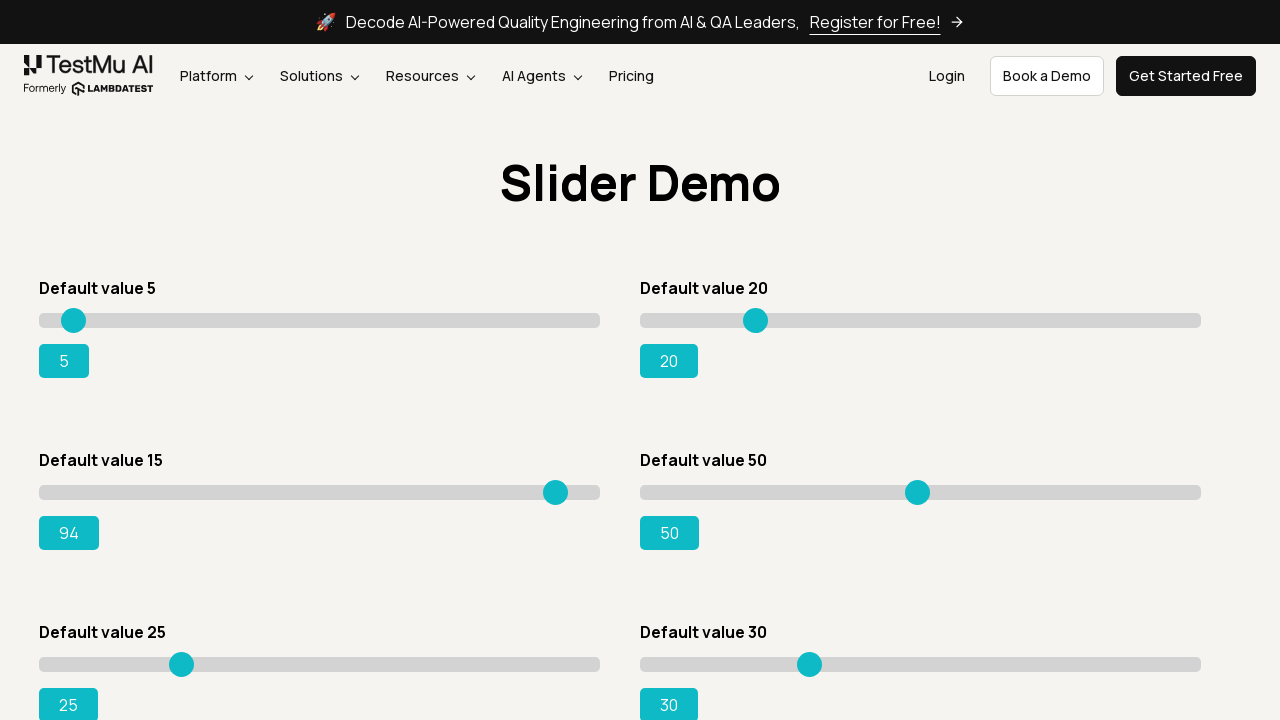